Tests jQuery UI datepicker functionality by navigating through months/years and selecting a specific date

Starting URL: https://jqueryui.com/datepicker/

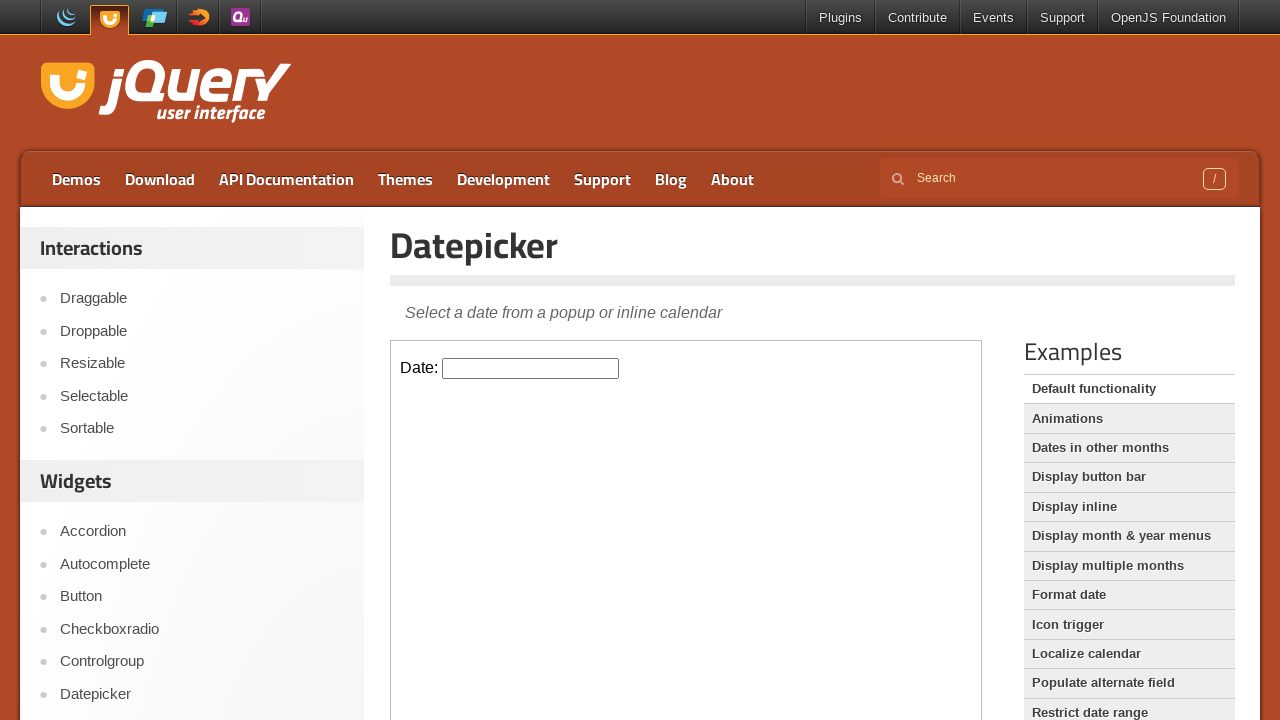

Located the iframe containing the datepicker demo
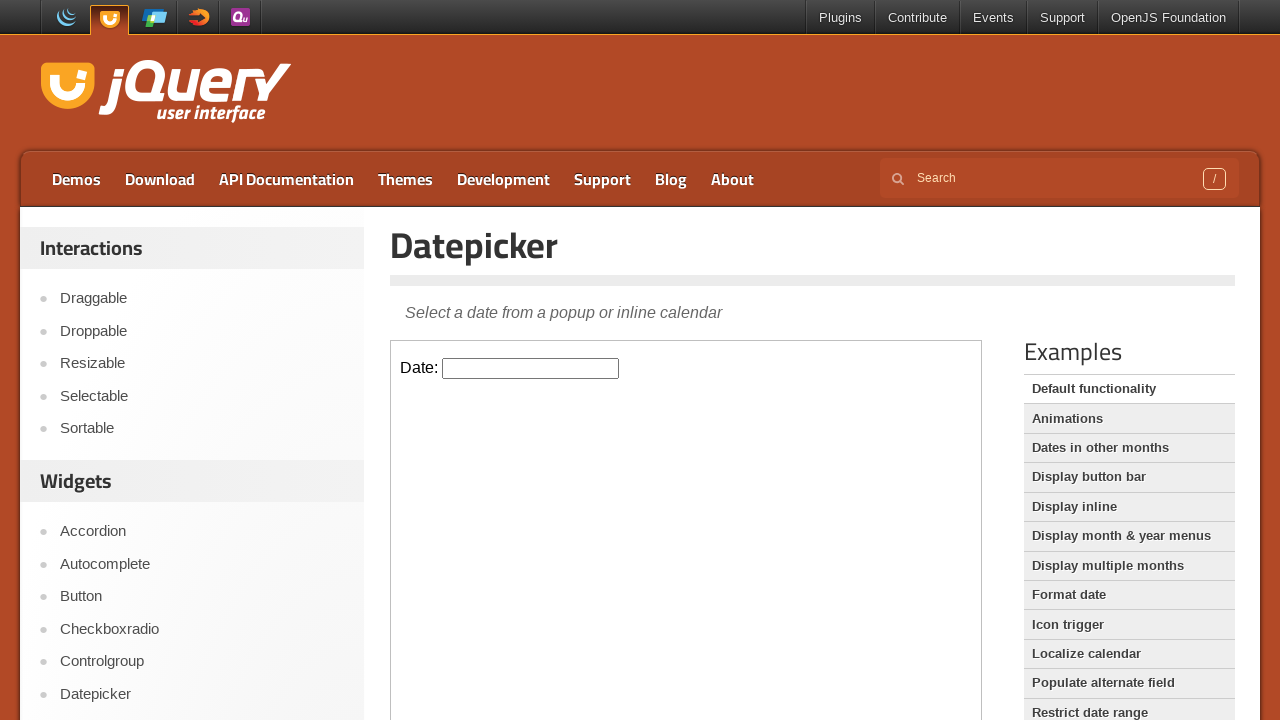

Located the datepicker input field
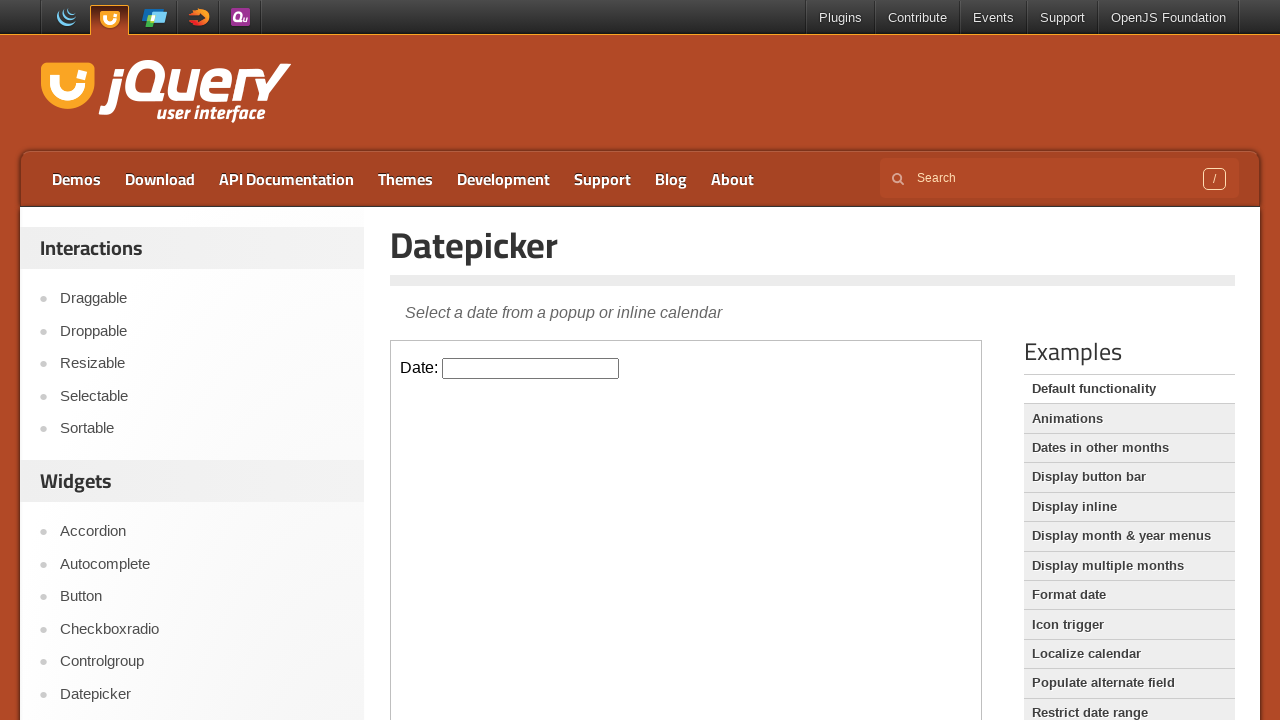

Clicked on datepicker input to open calendar at (531, 368) on iframe >> nth=0 >> internal:control=enter-frame >> input#datepicker
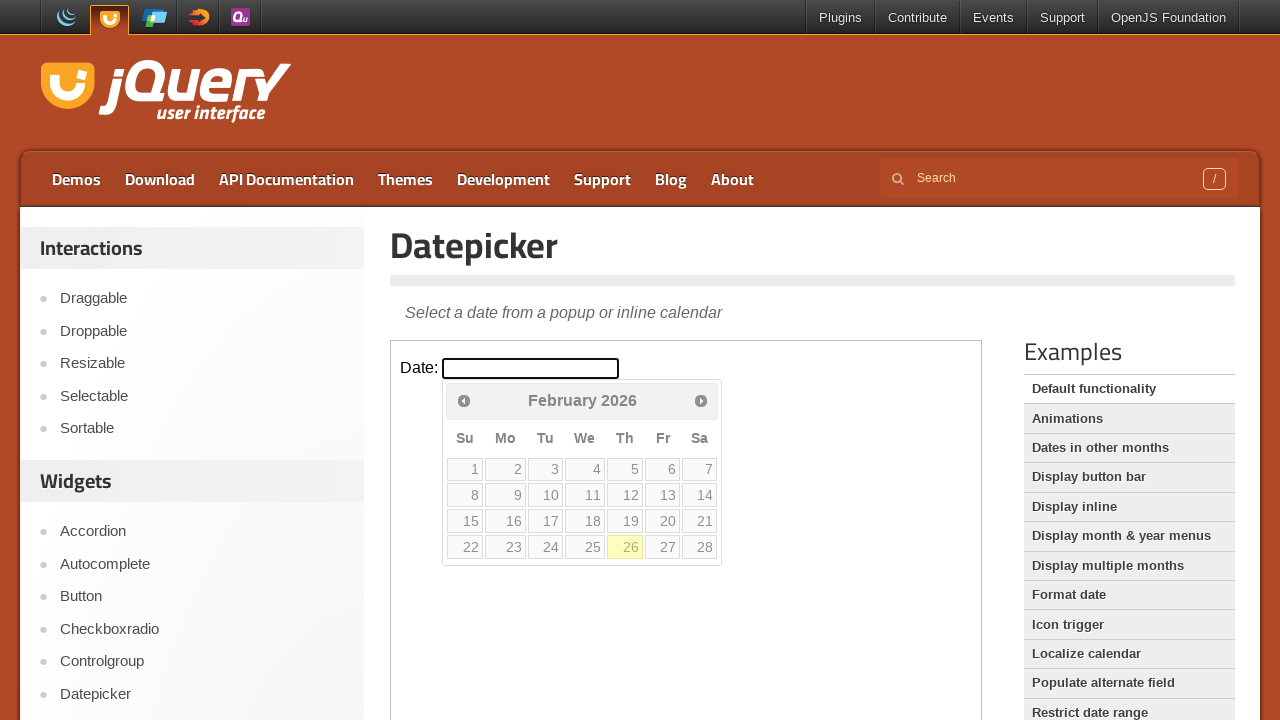

Checked current date: February 2026
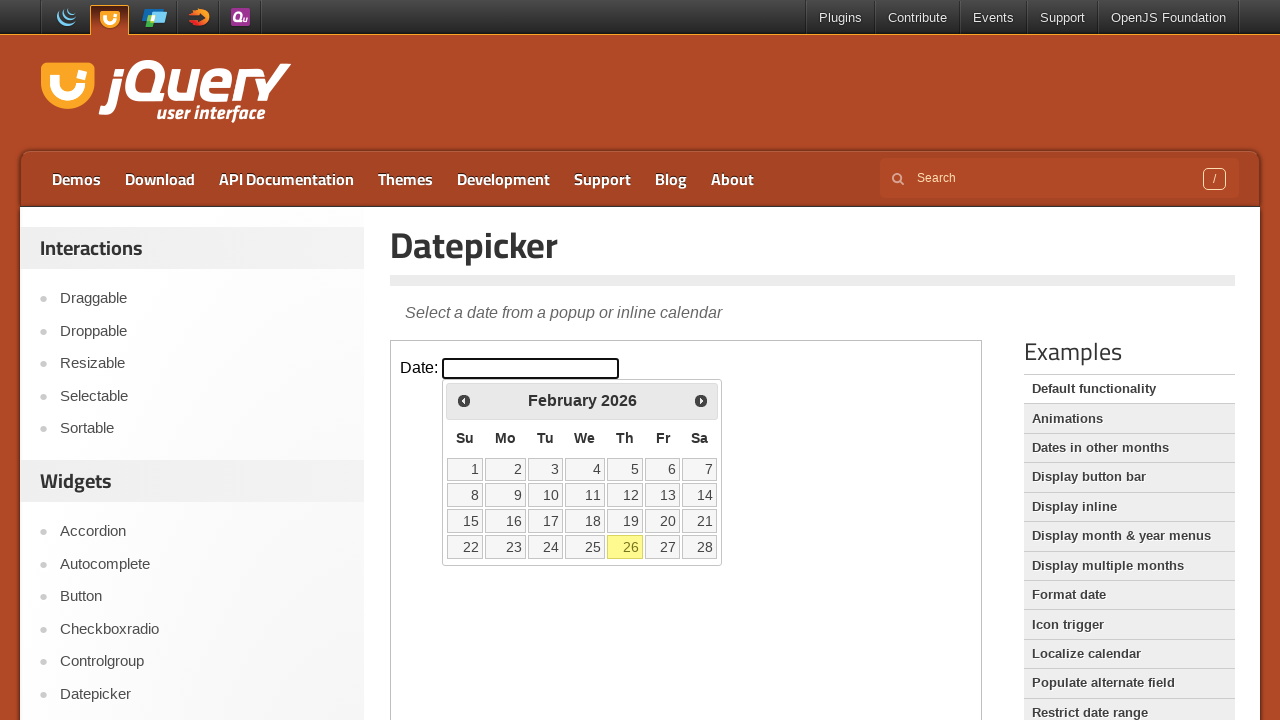

Clicked next button to navigate from February 2026 at (701, 400) on iframe >> nth=0 >> internal:control=enter-frame >> span.ui-icon.ui-icon-circle-t
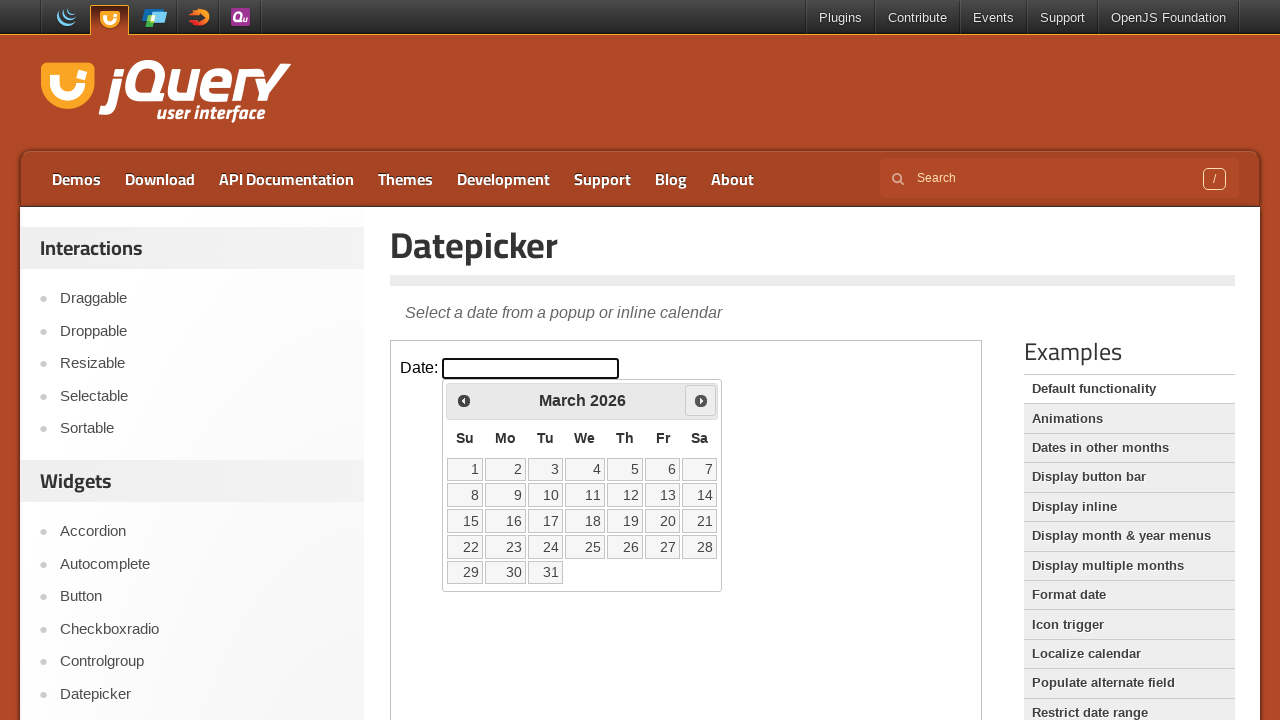

Checked current date: March 2026
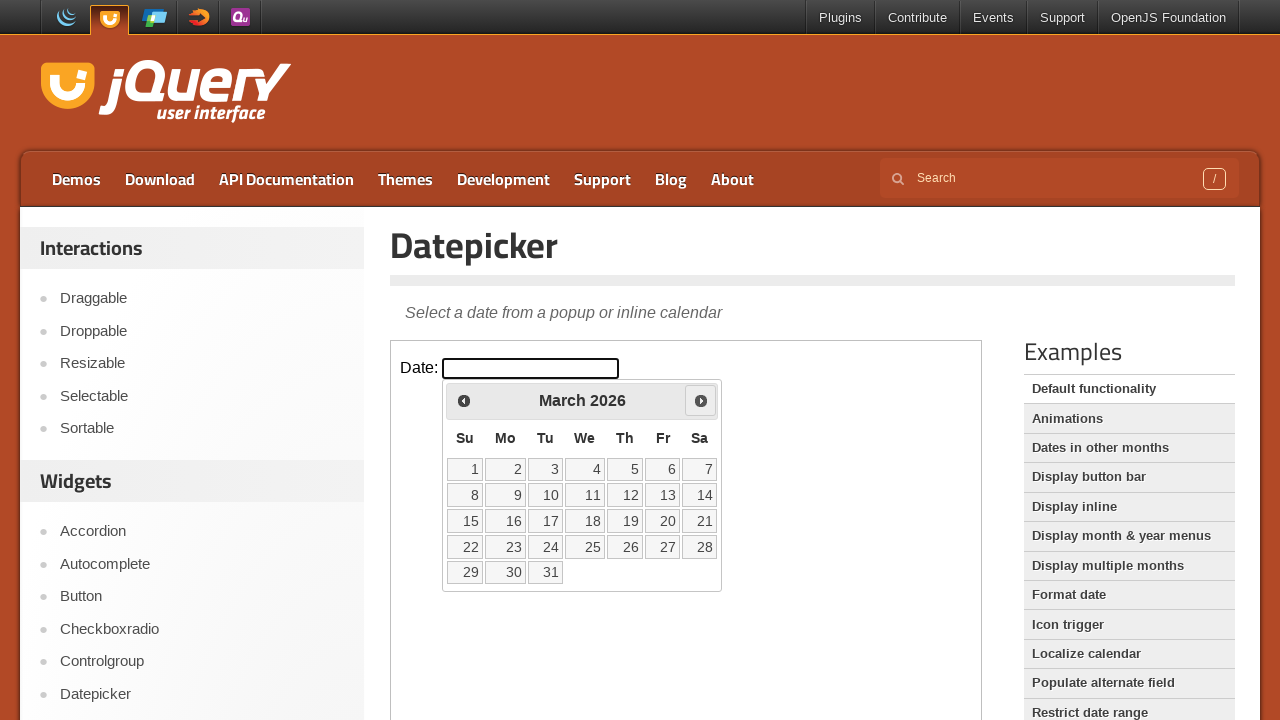

Clicked next button to navigate from March 2026 at (701, 400) on iframe >> nth=0 >> internal:control=enter-frame >> span.ui-icon.ui-icon-circle-t
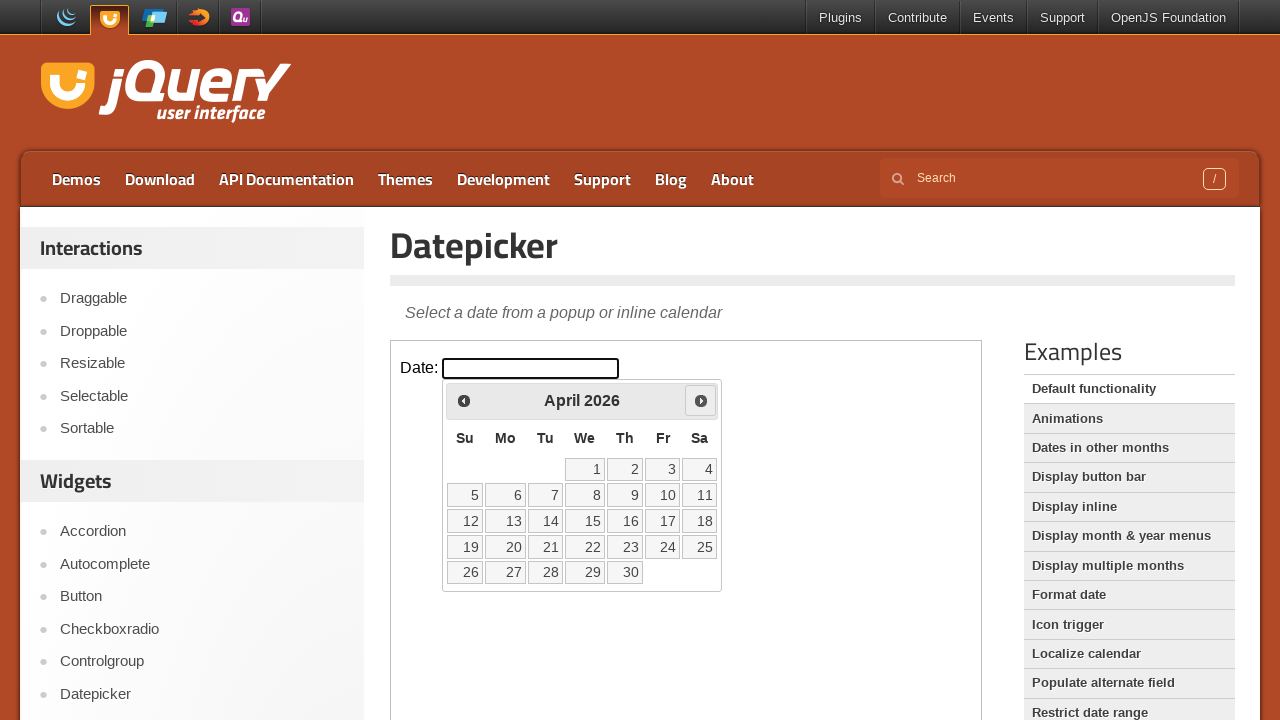

Checked current date: April 2026
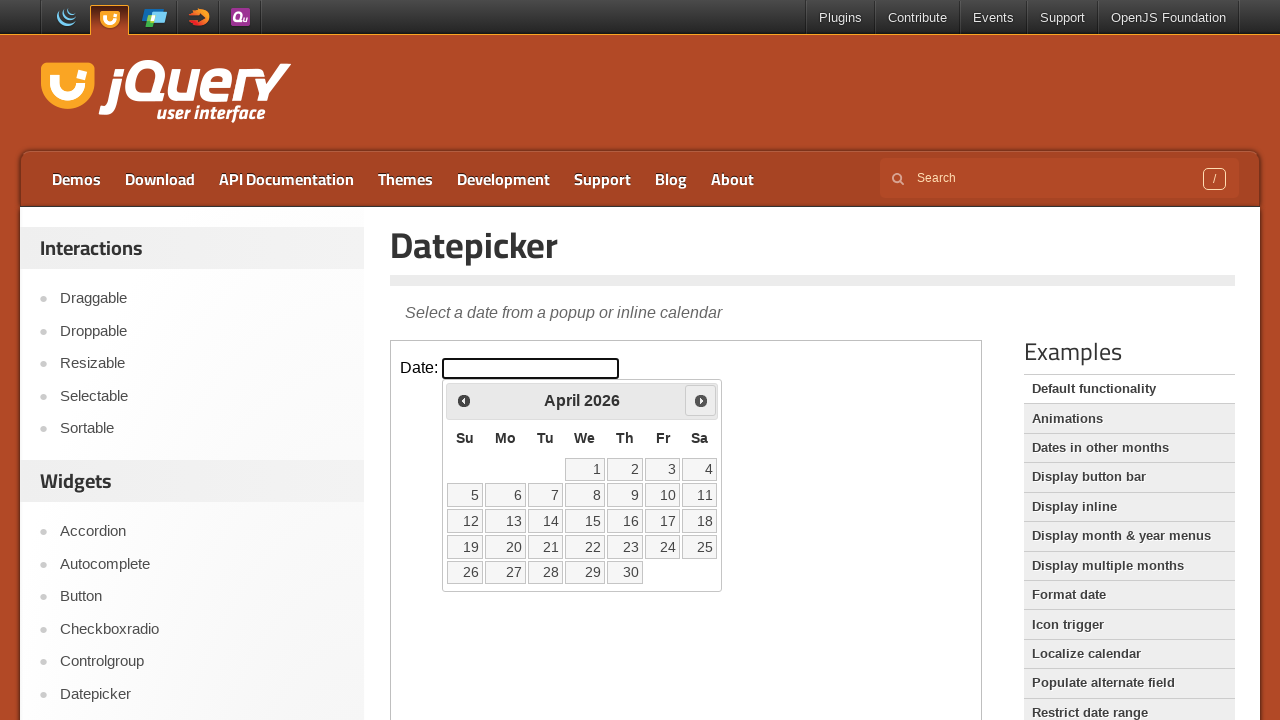

Located all available date elements in calendar
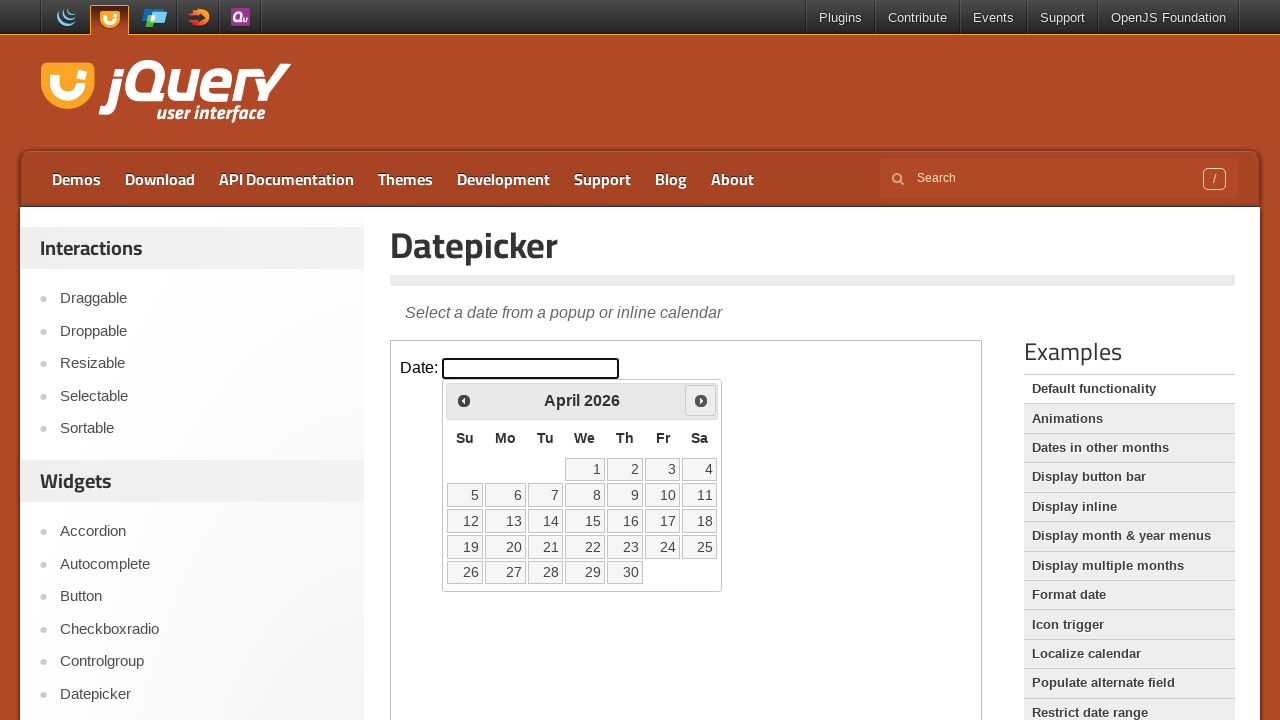

Clicked on date 27 in April 2026 at (506, 572) on iframe >> nth=0 >> internal:control=enter-frame >> table.ui-datepicker-calendar 
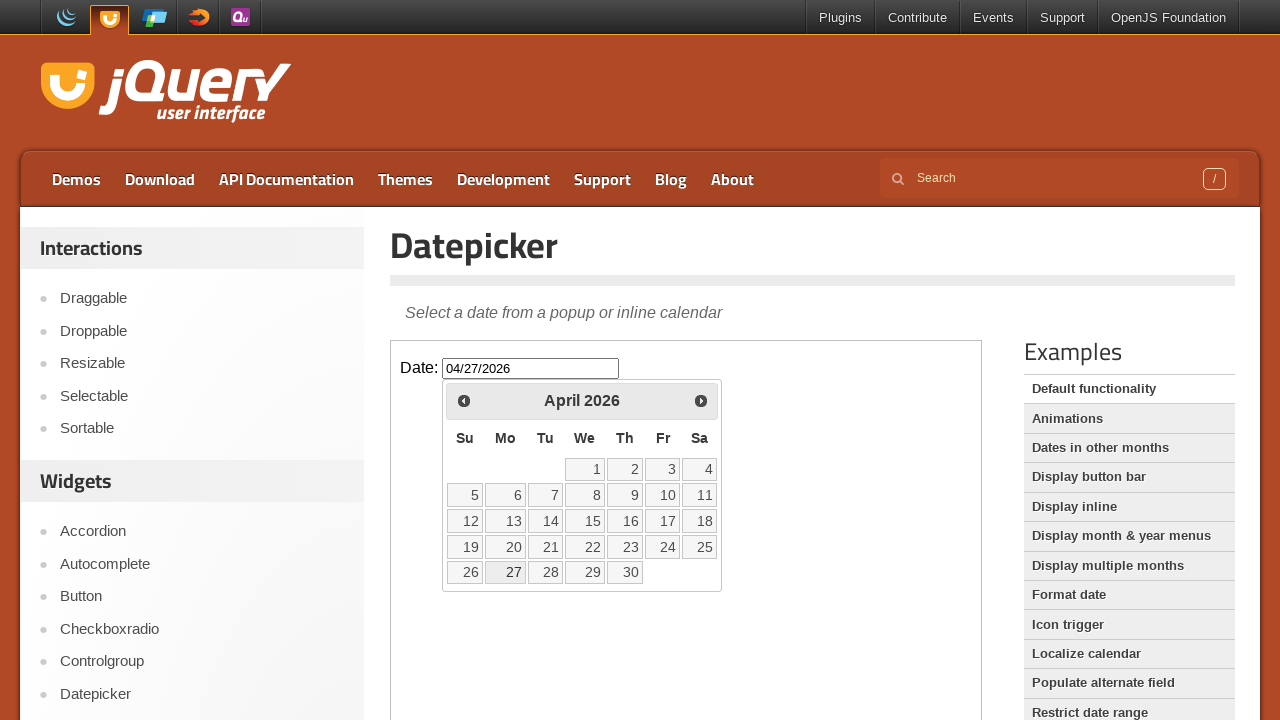

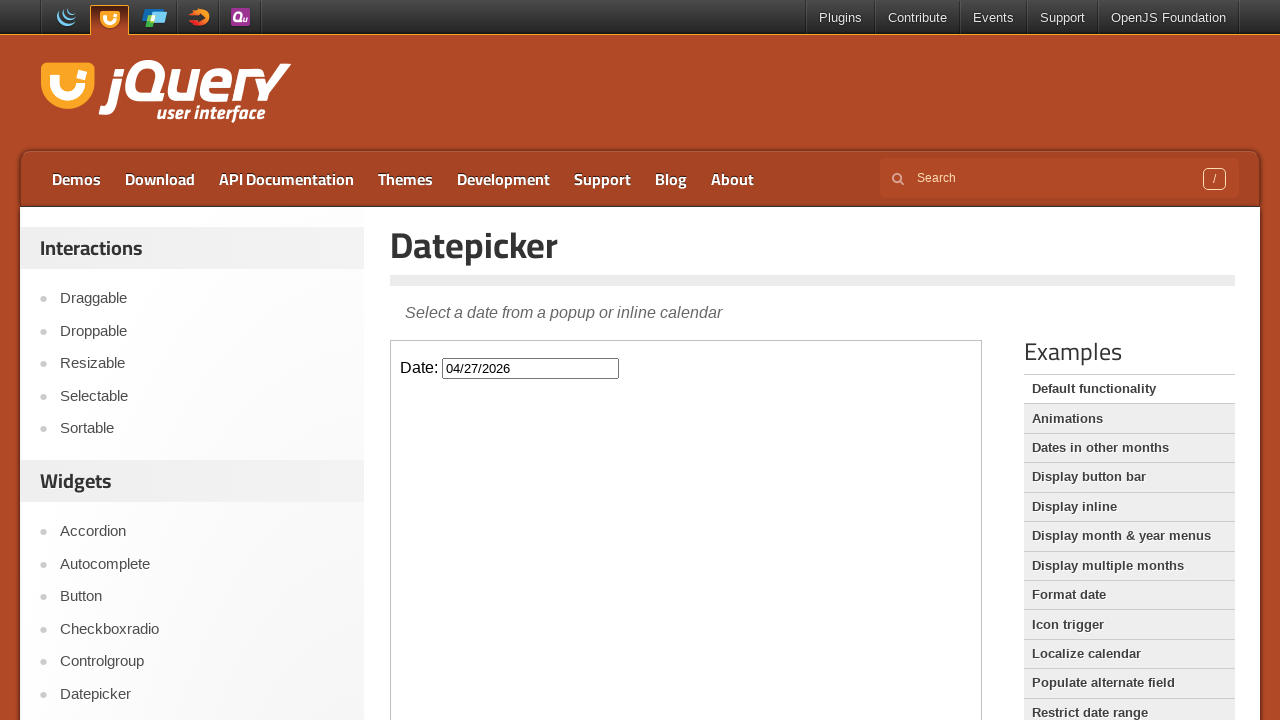